Tests Swiggy Instamart category listing page by navigating through filter options, clicking on different filters, and scrolling to trigger pagination loading.

Starting URL: https://www.swiggy.com/instamart/category-listing?categoryName=Fresh+Vegetables&custom_back=true&filterName=&offset=0&showAgeConsent=false&storeId=1392080&taxonomyType=Speciality+taxonomy+1

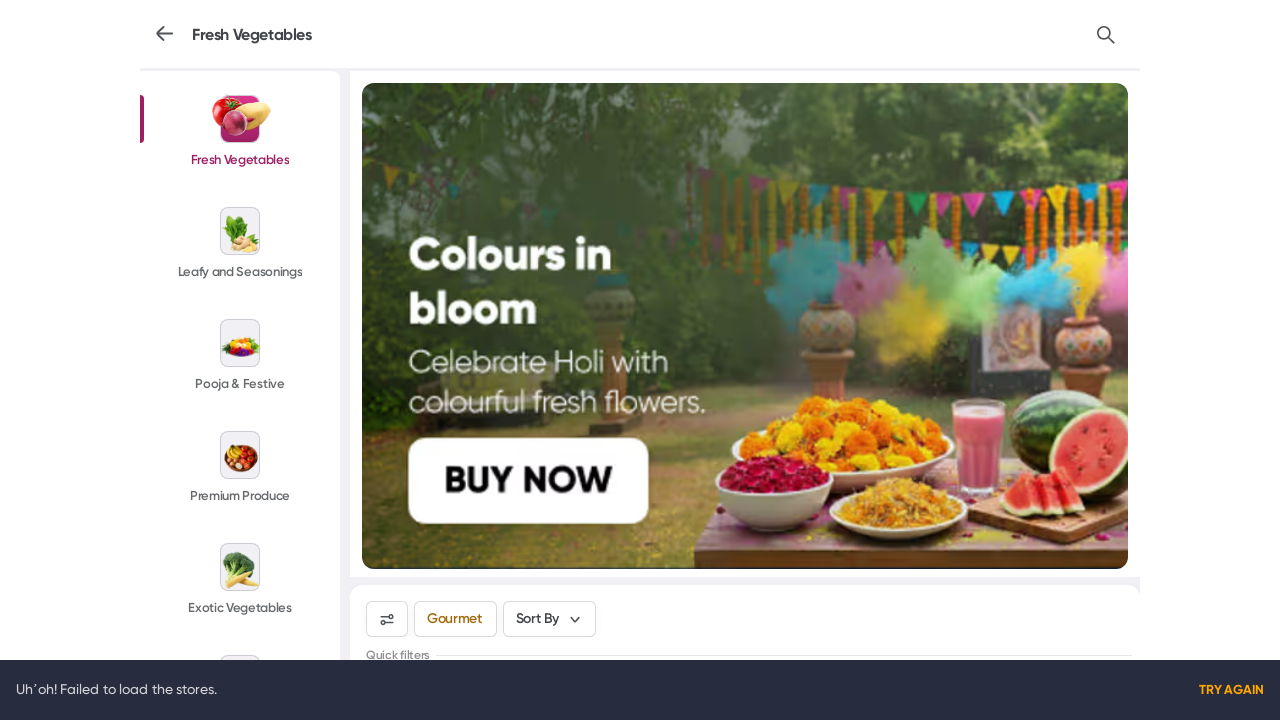

Waited for page to fully load (5 seconds)
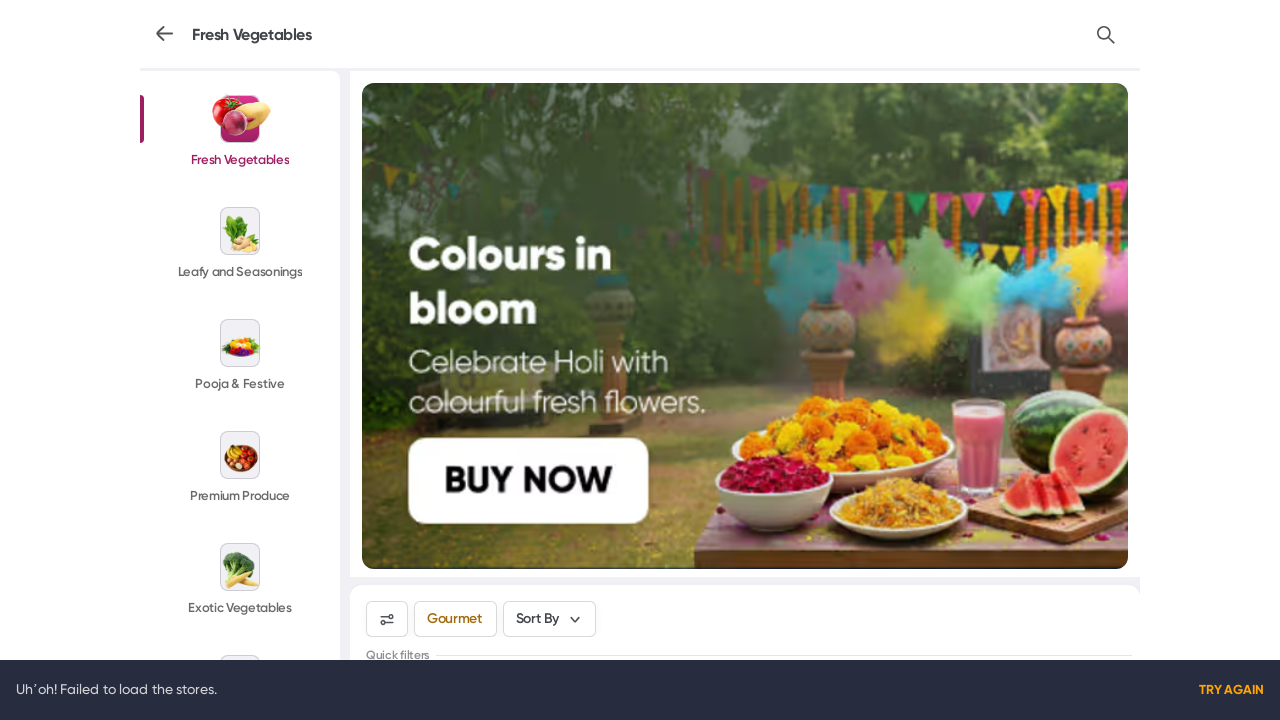

Filter list became visible
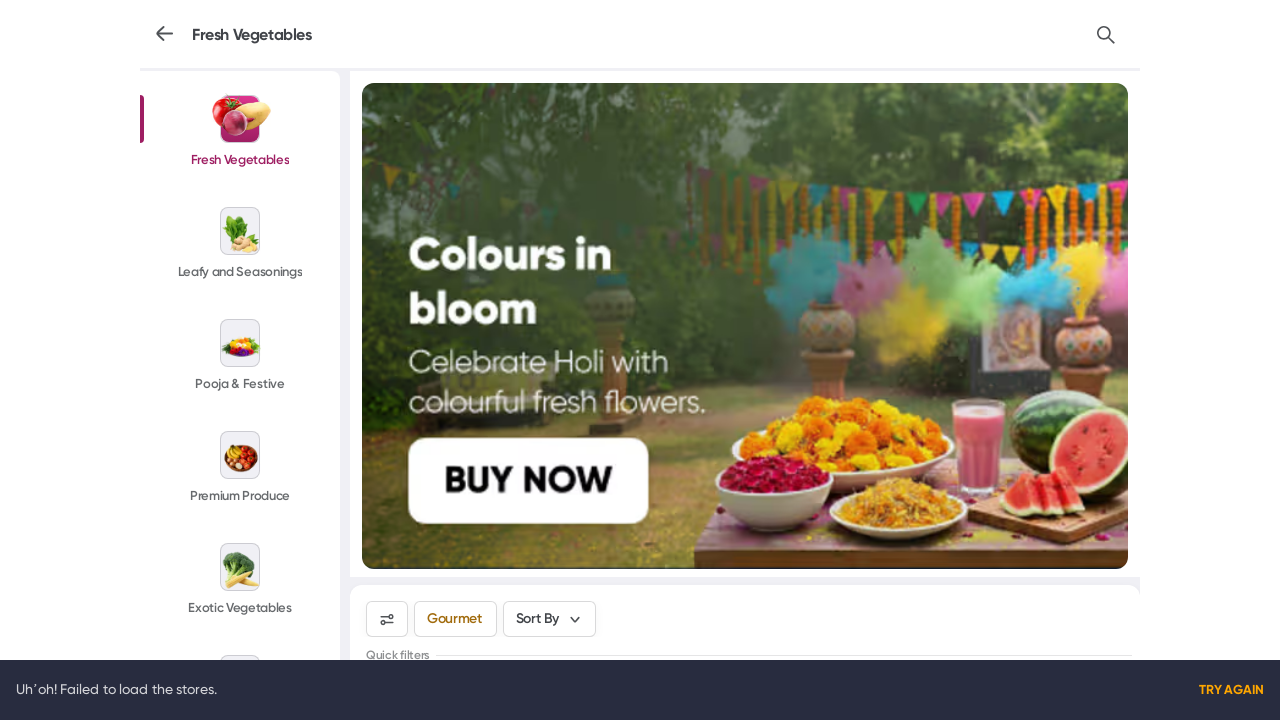

Clicked second filter to initialize page state at (240, 245) on ul:has(li[data-itemid]) li[data-itemid] >> nth=1
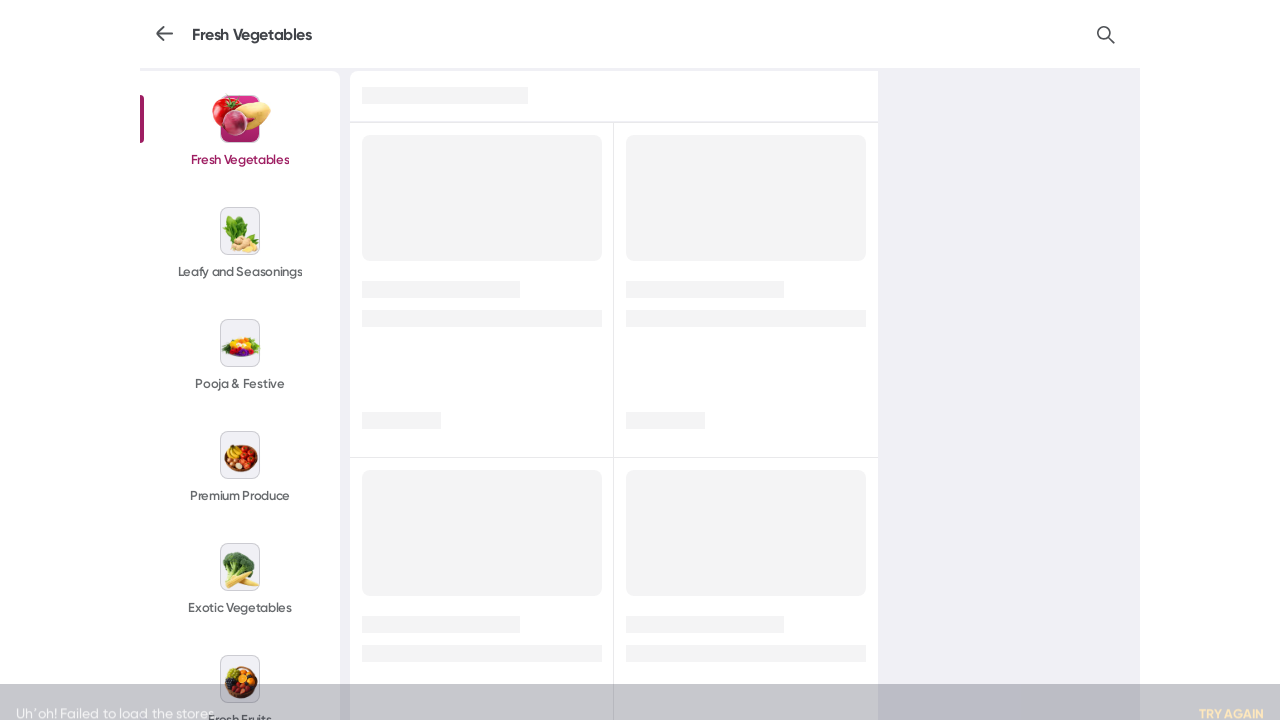

Waited for page to respond after clicking filter
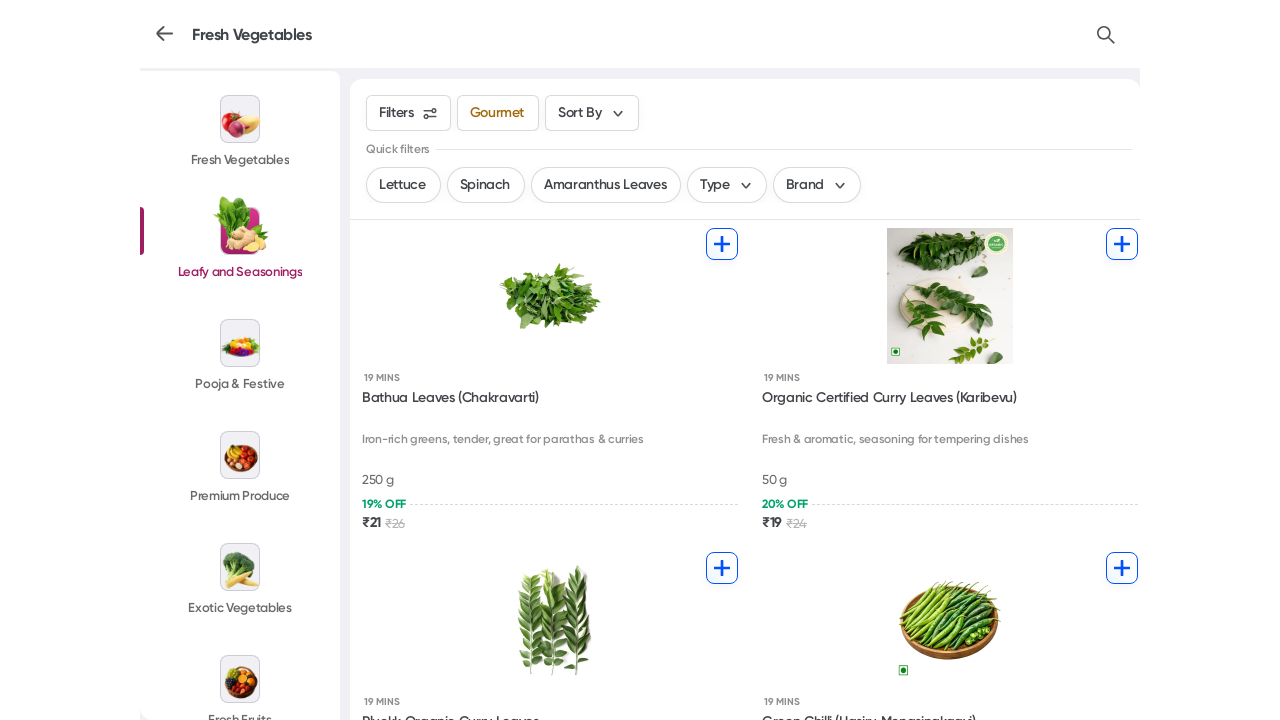

Retrieved count of filters: 13
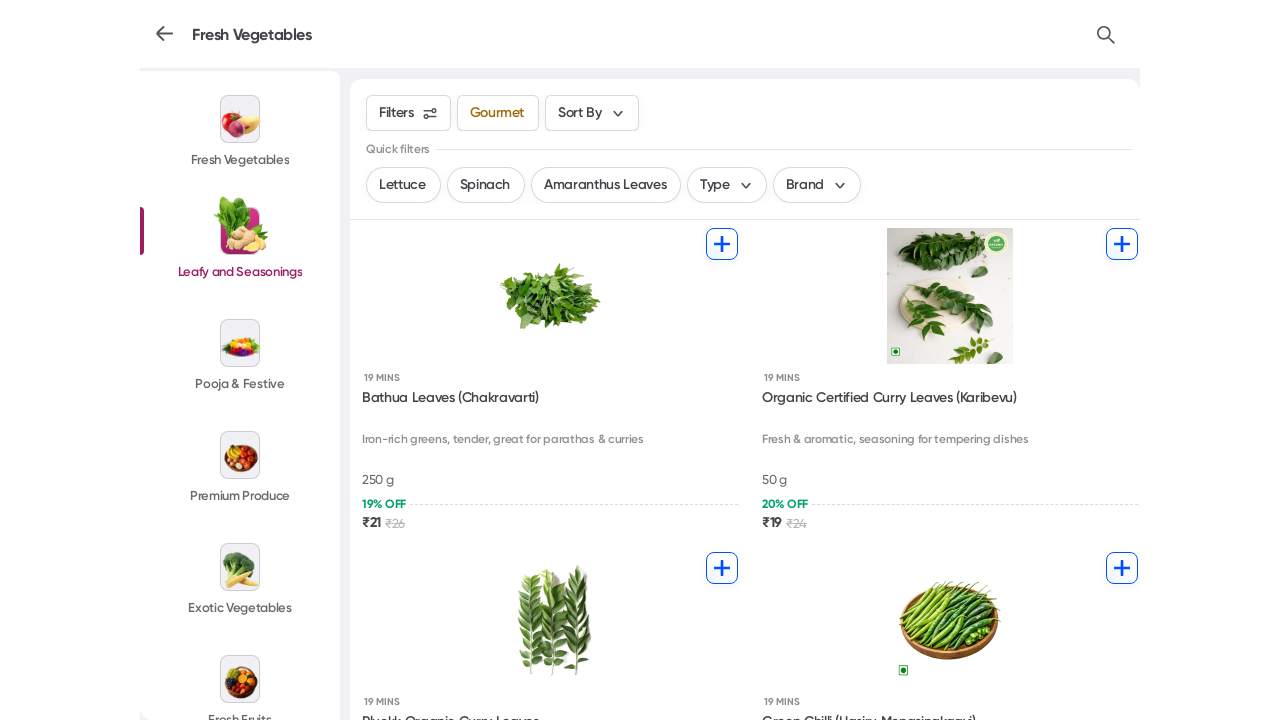

Hovered over filter 1 at (240, 133) on ul:has(li[data-itemid]) li[data-itemid] >> nth=0
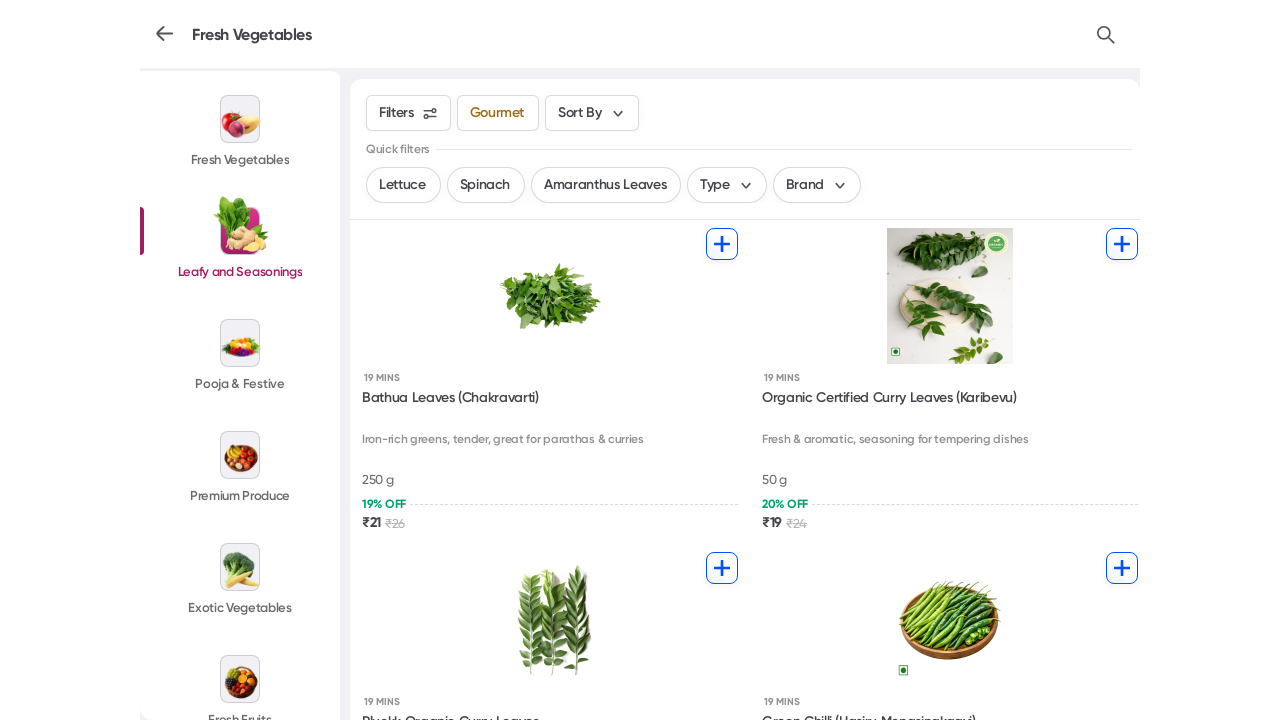

Waited after hovering on filter 1
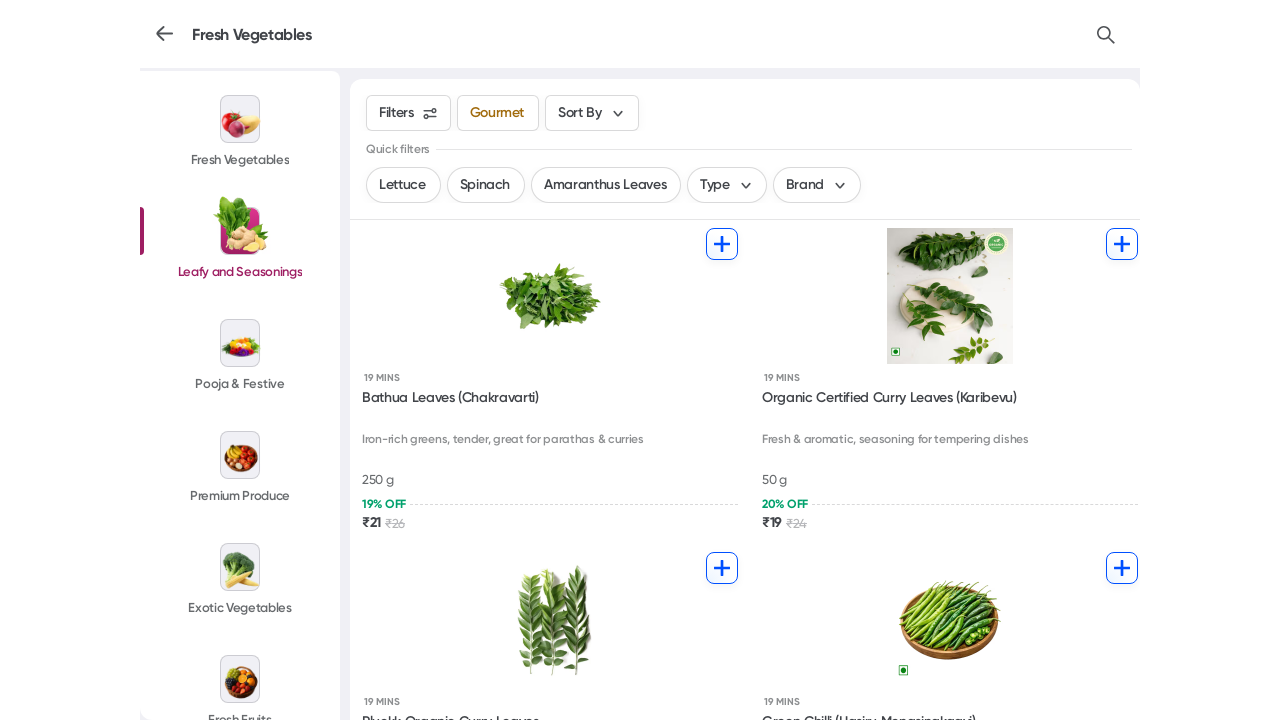

Clicked filter 1 at (240, 133) on ul:has(li[data-itemid]) li[data-itemid] >> nth=0
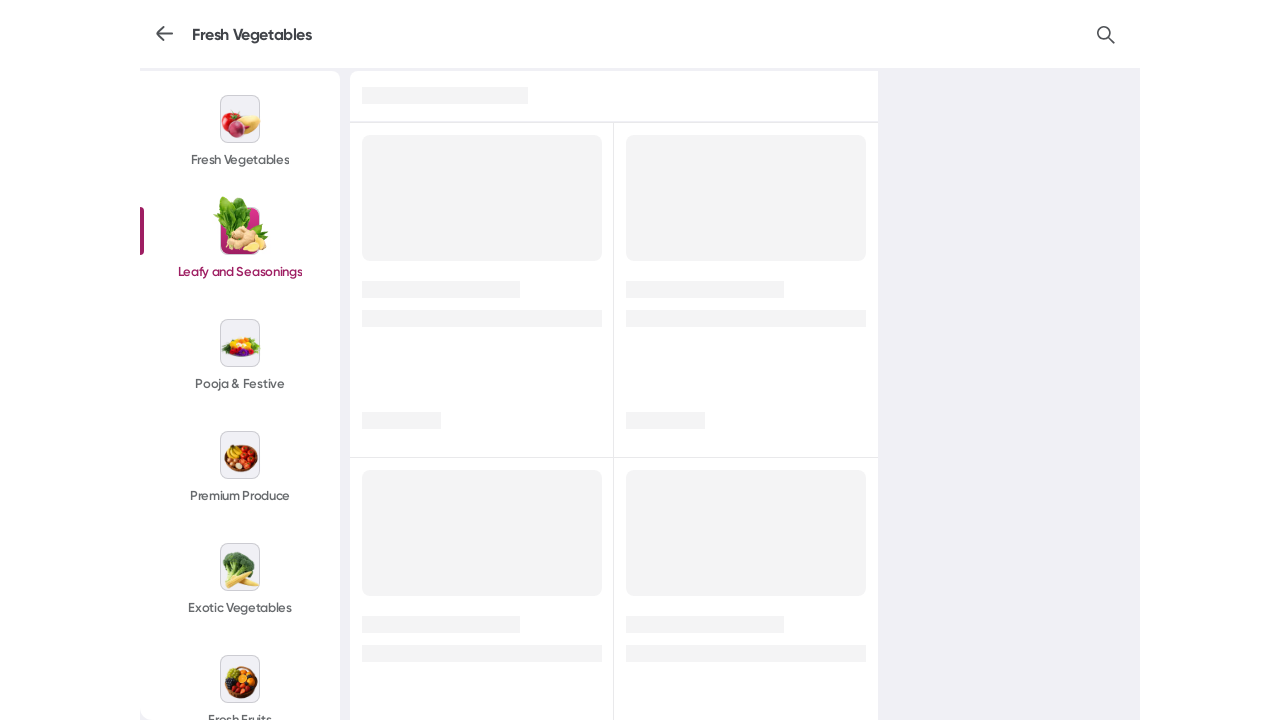

Waited for filter 1 results to load
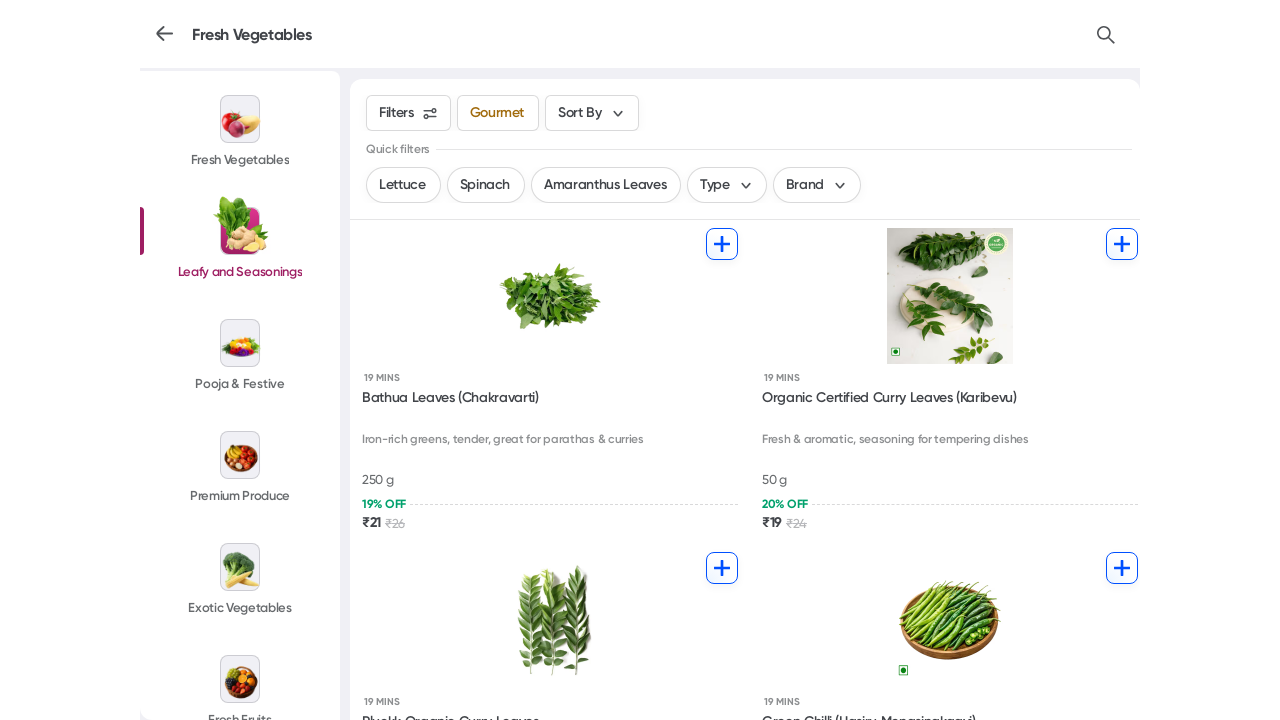

Scrolled to bottom of page to trigger pagination for filter 1
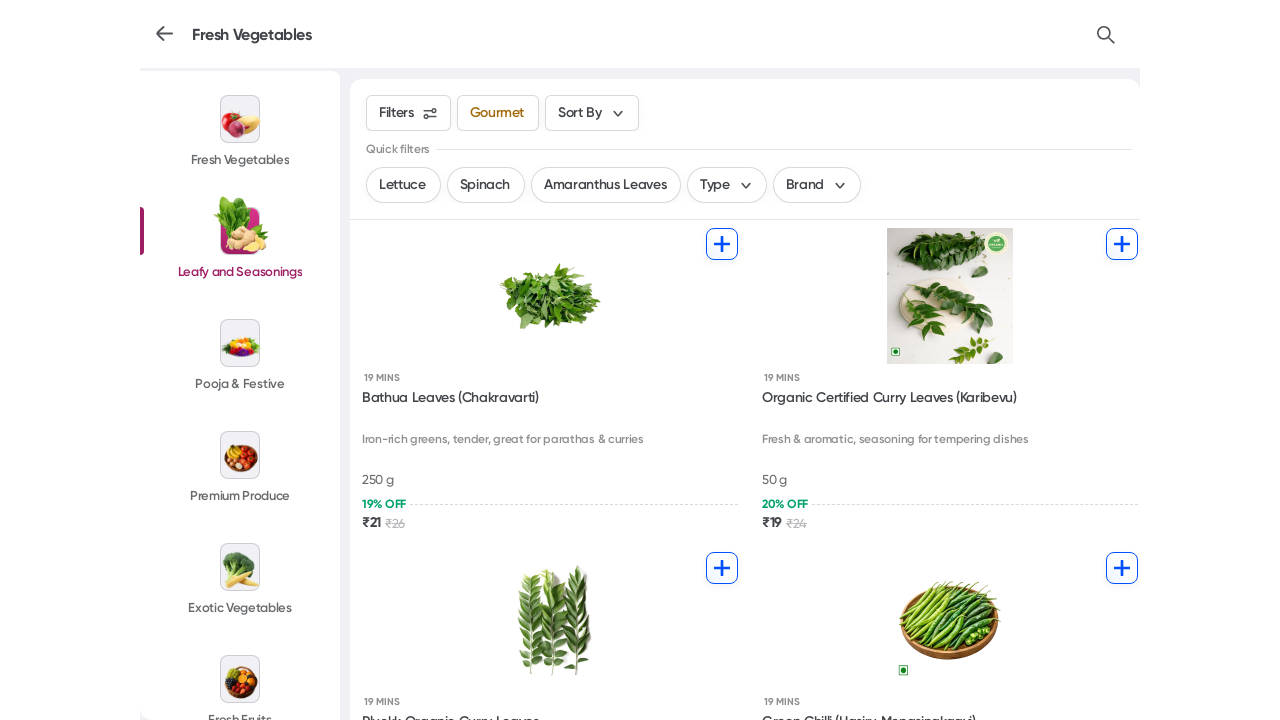

Waited for pagination to load for filter 1
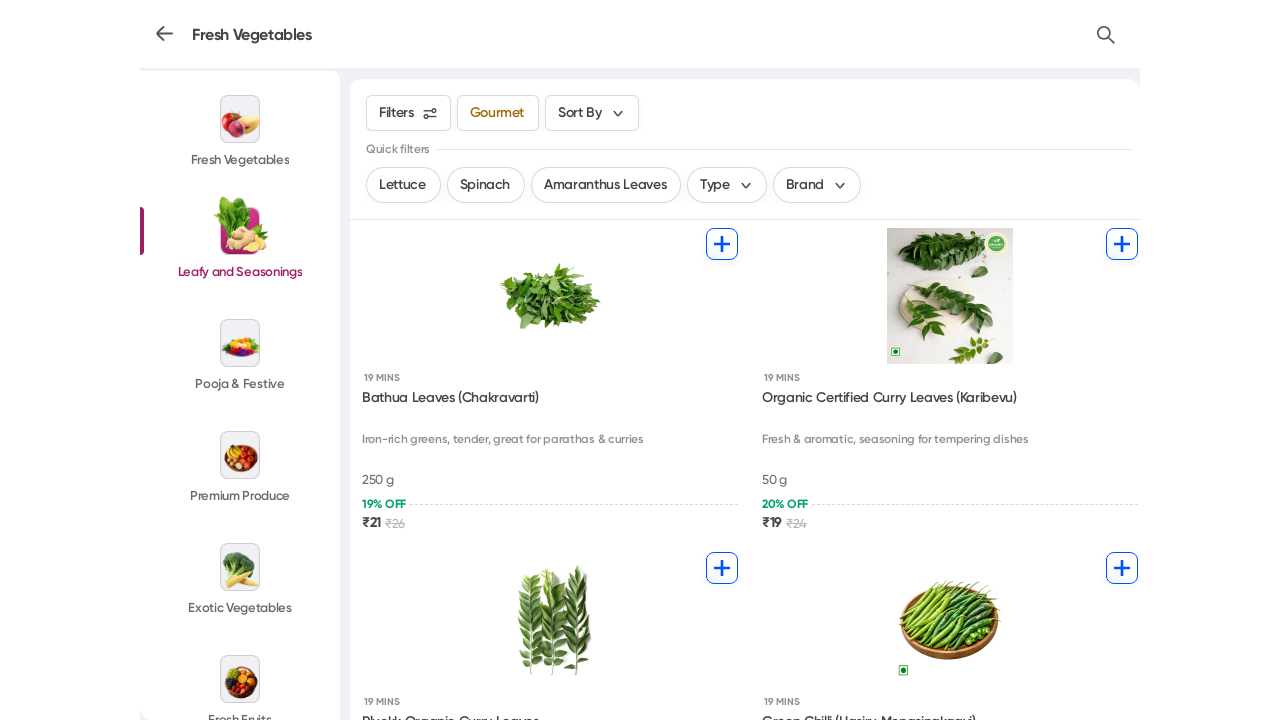

Scrolled back to top of page before next filter
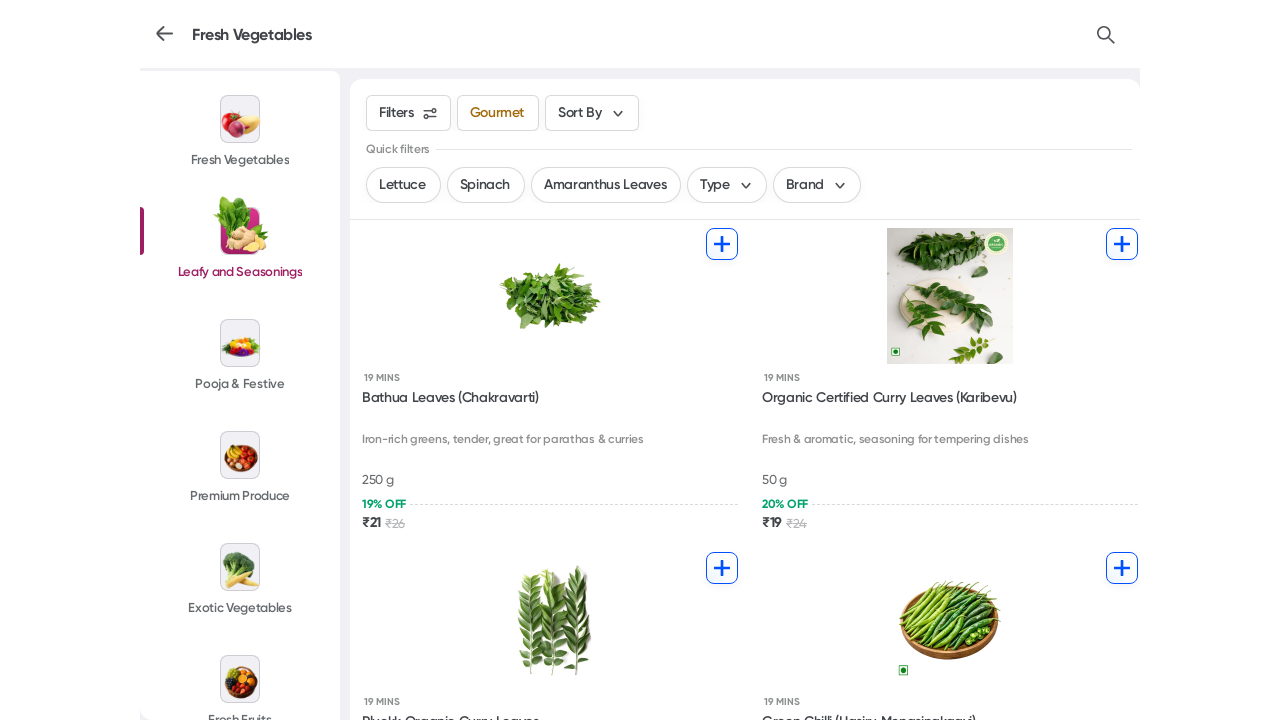

Waited before processing next filter
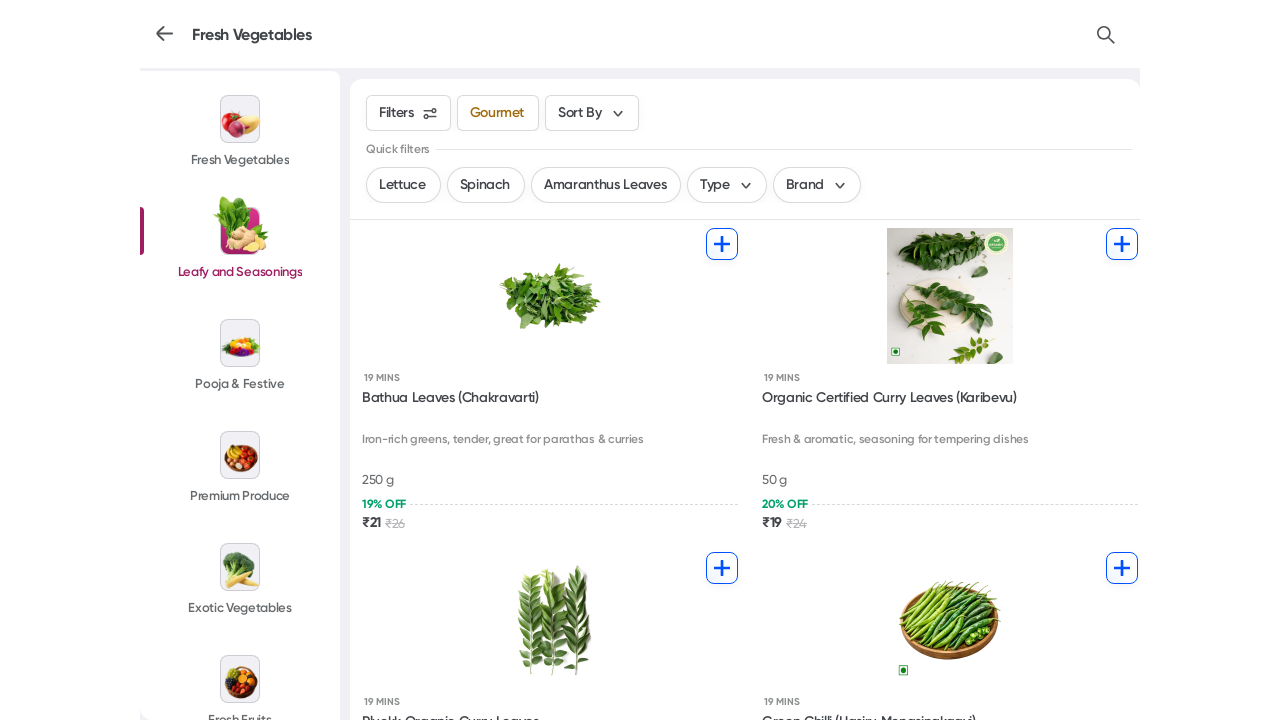

Hovered over filter 2 at (240, 245) on ul:has(li[data-itemid]) li[data-itemid] >> nth=1
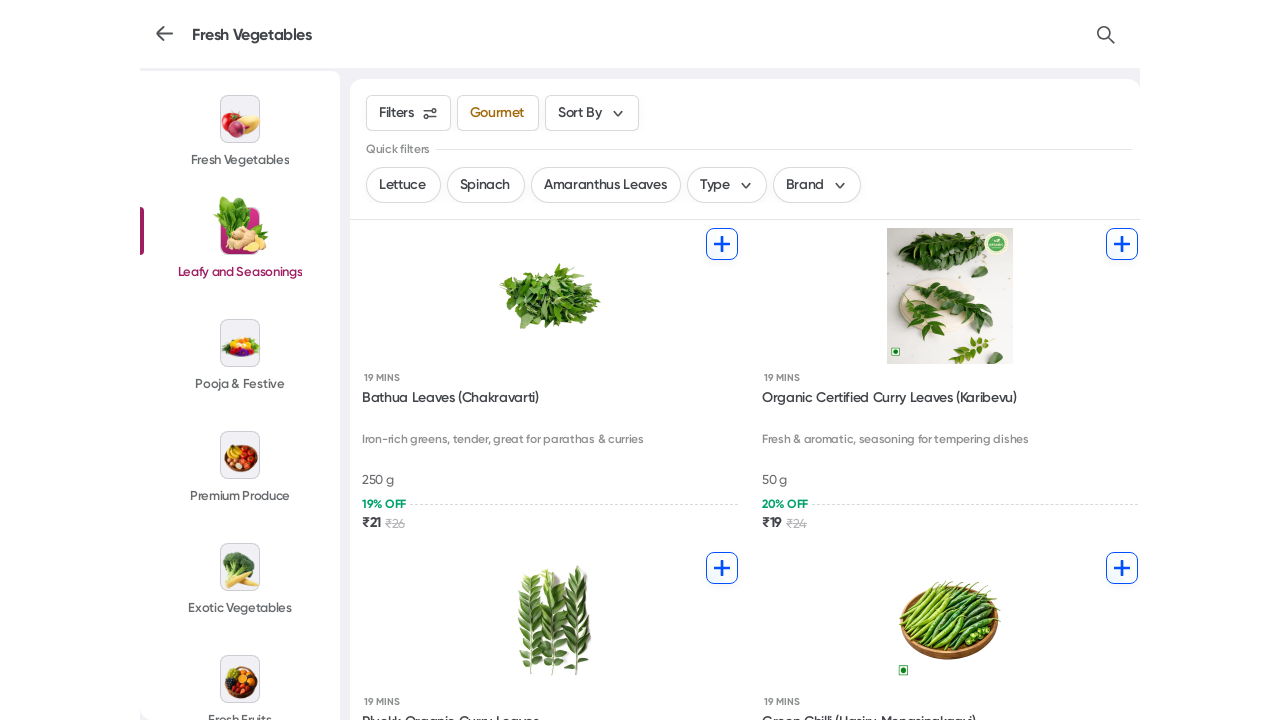

Waited after hovering on filter 2
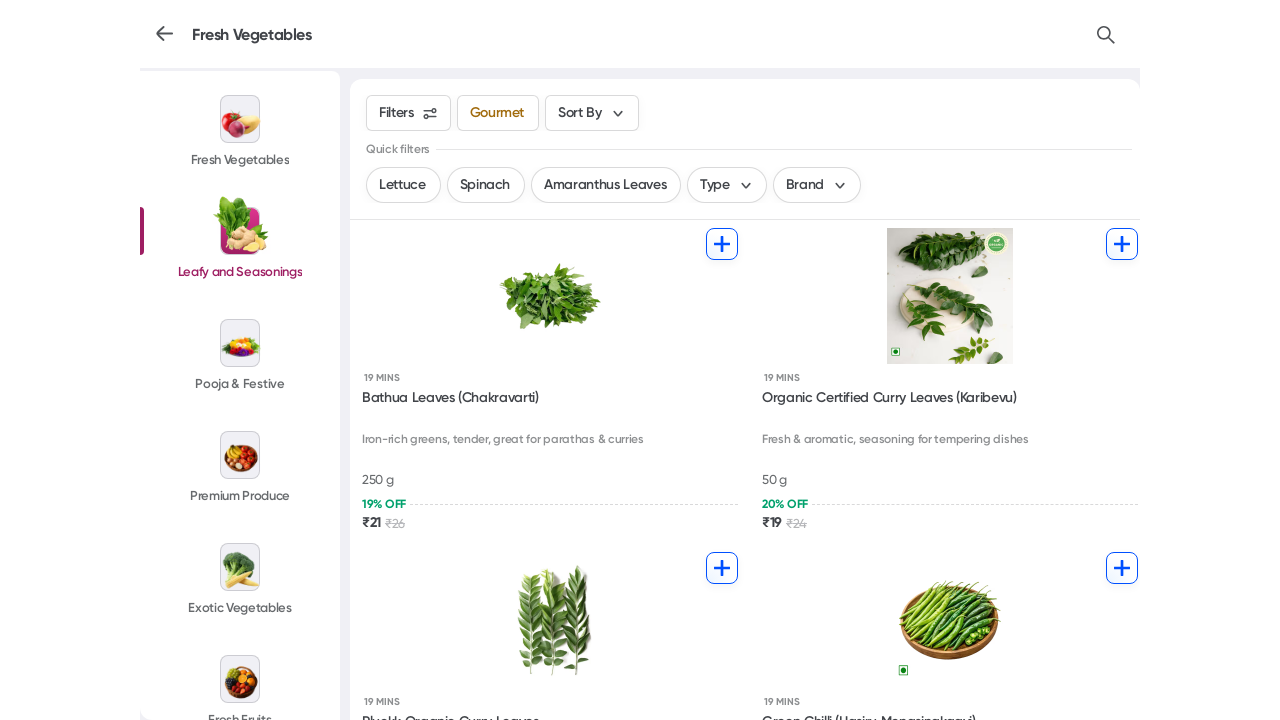

Clicked filter 2 at (240, 245) on ul:has(li[data-itemid]) li[data-itemid] >> nth=1
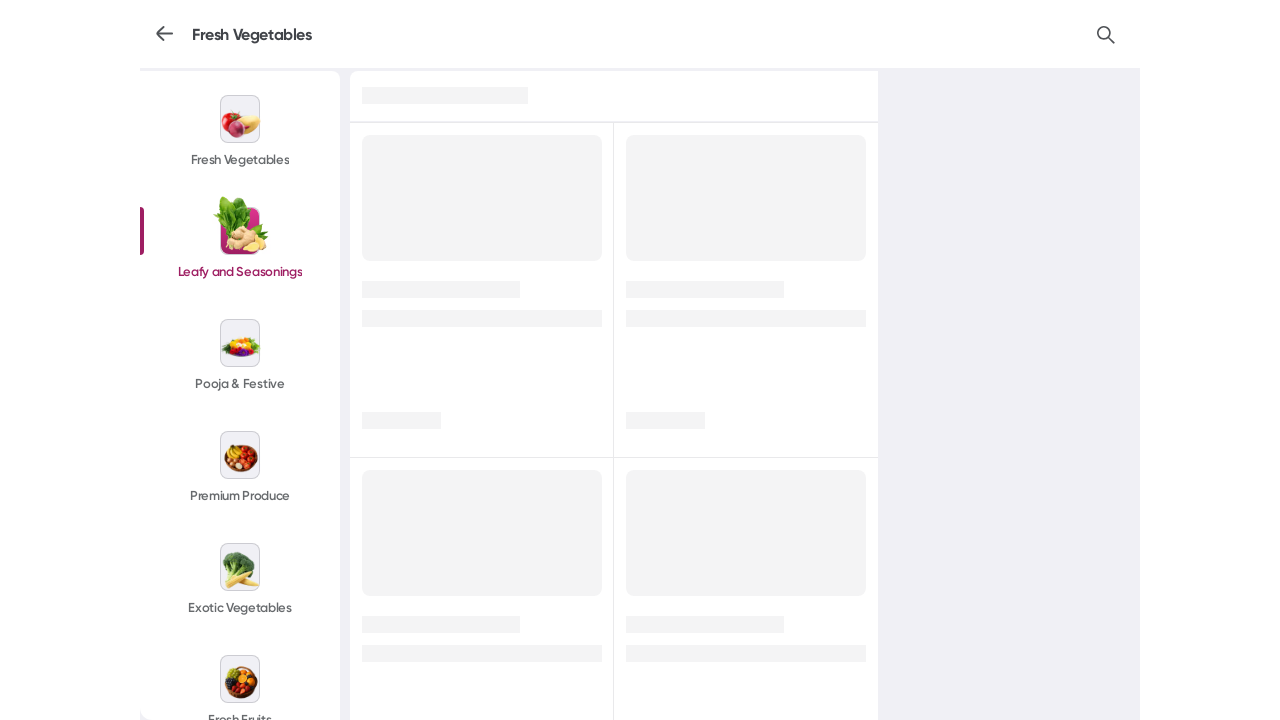

Waited for filter 2 results to load
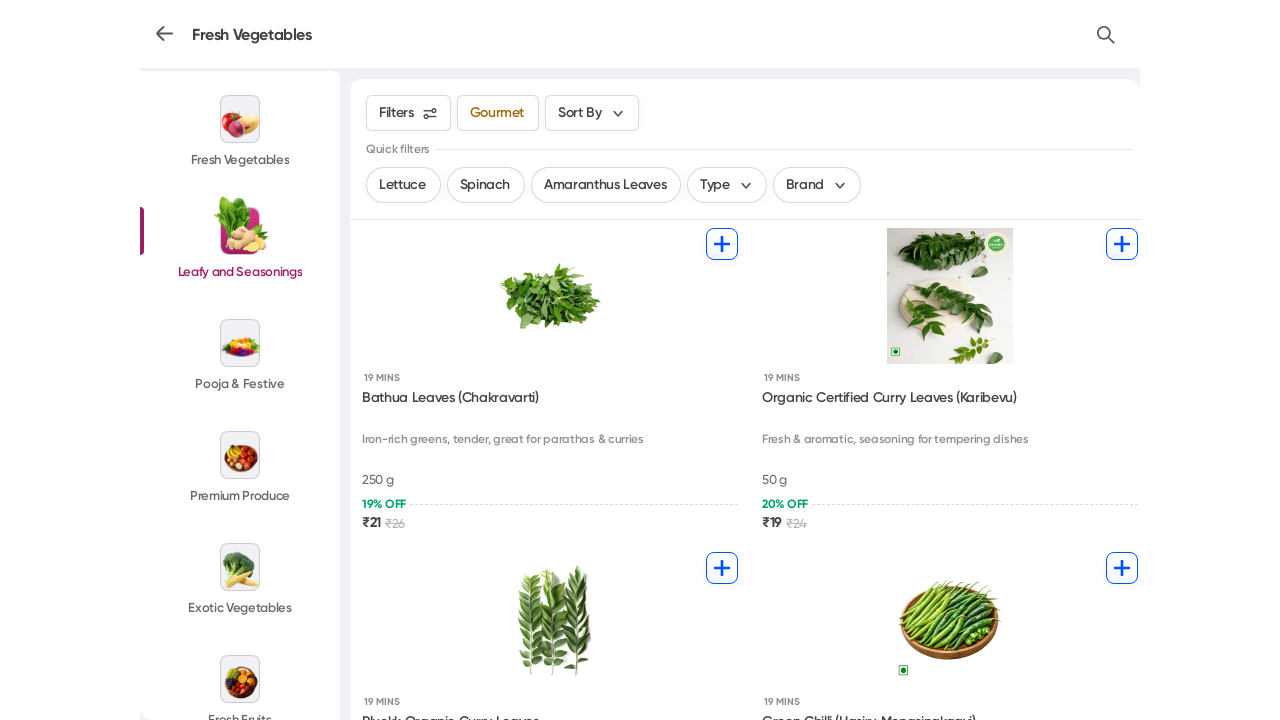

Scrolled to bottom of page to trigger pagination for filter 2
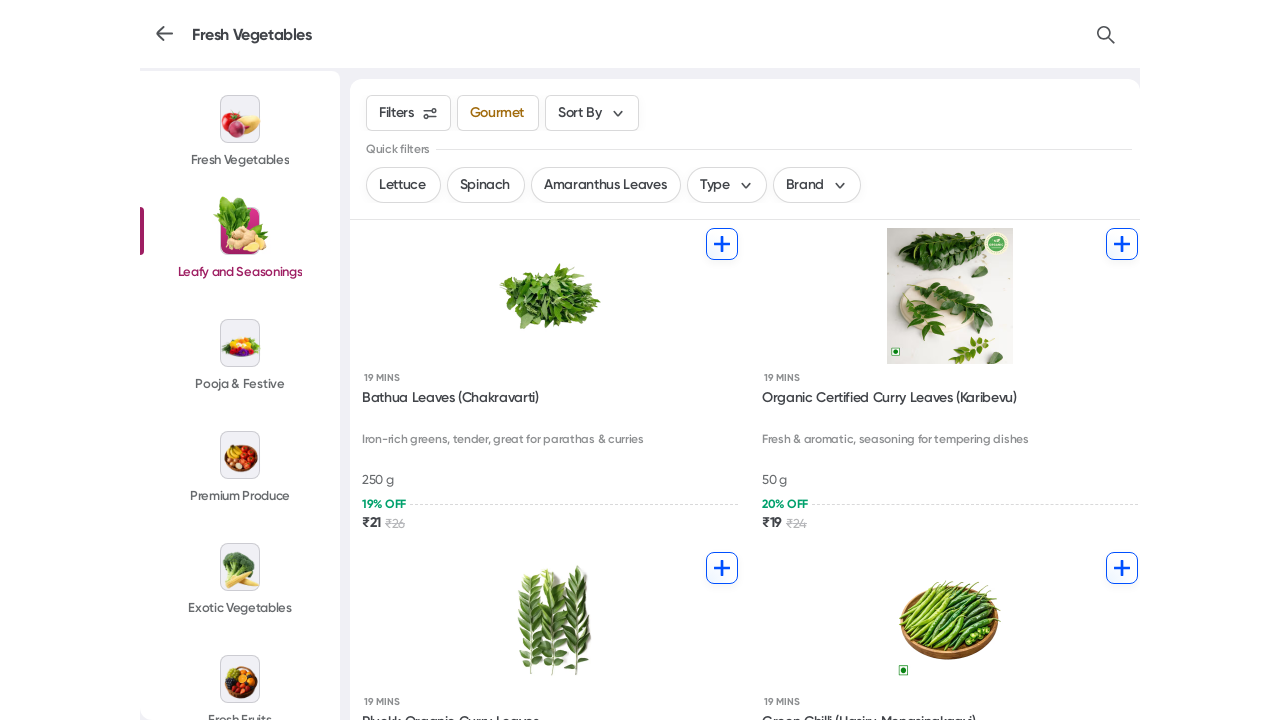

Waited for pagination to load for filter 2
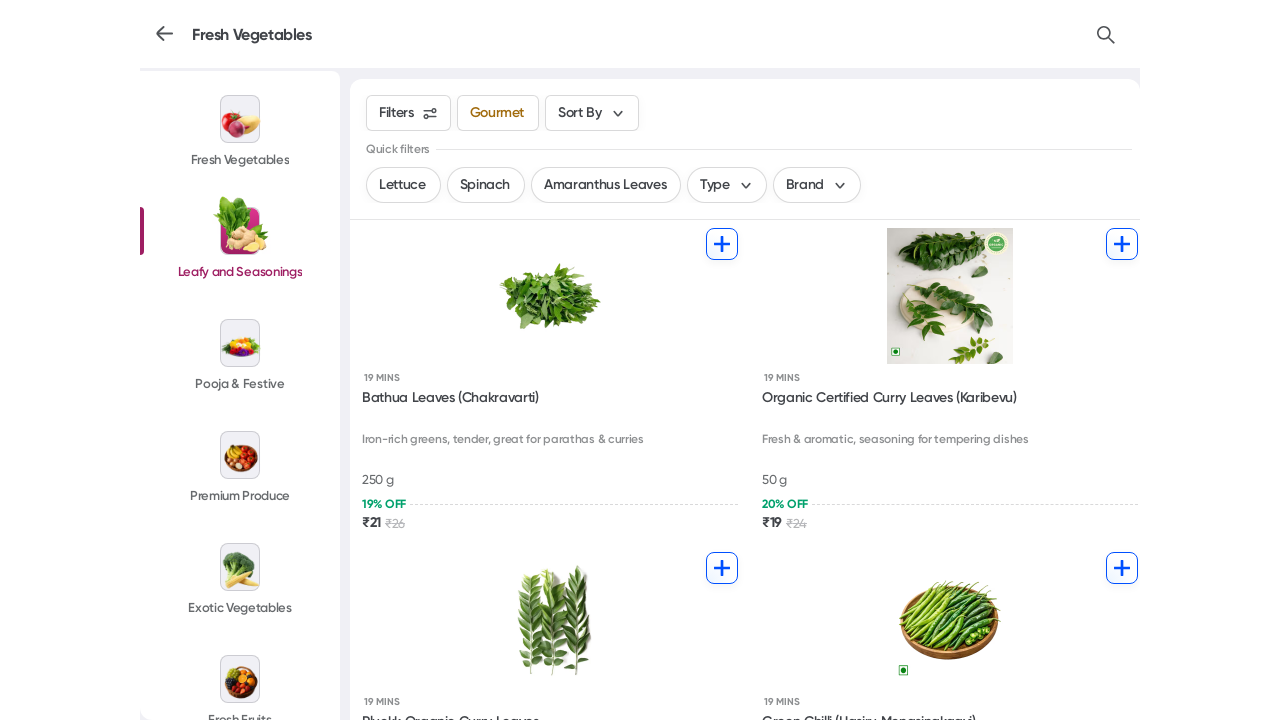

Scrolled back to top of page before next filter
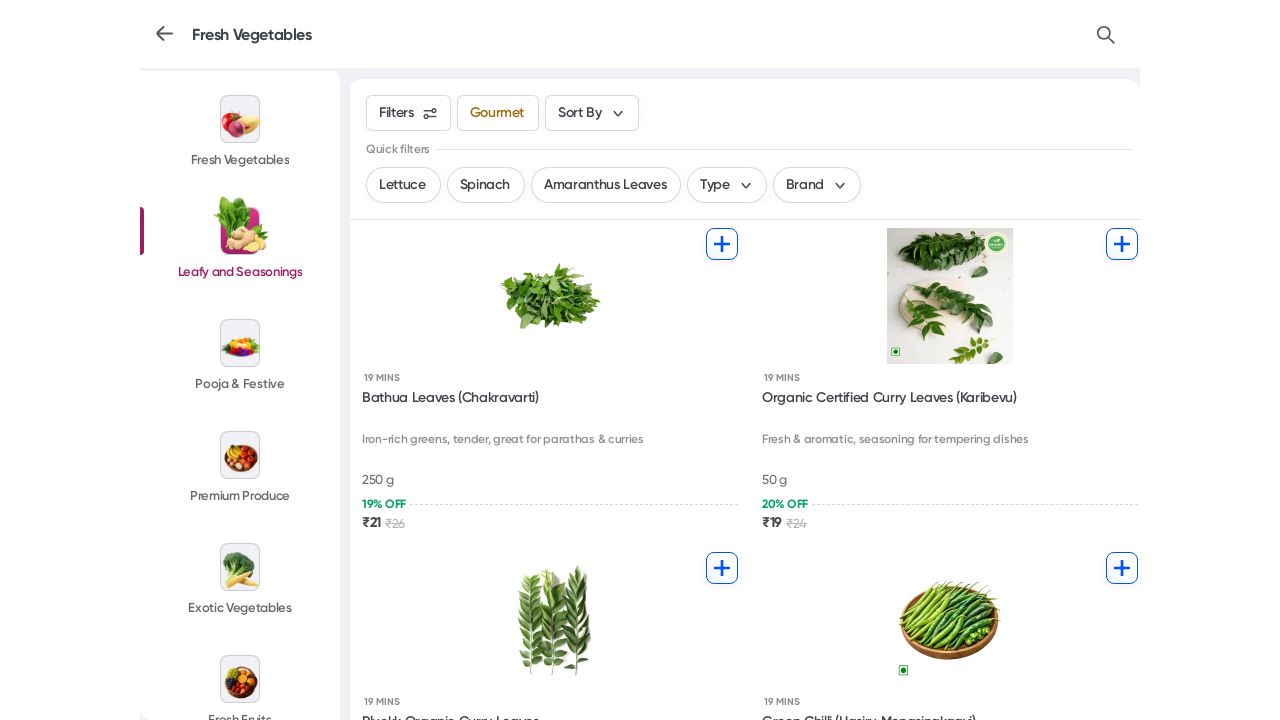

Waited before processing next filter
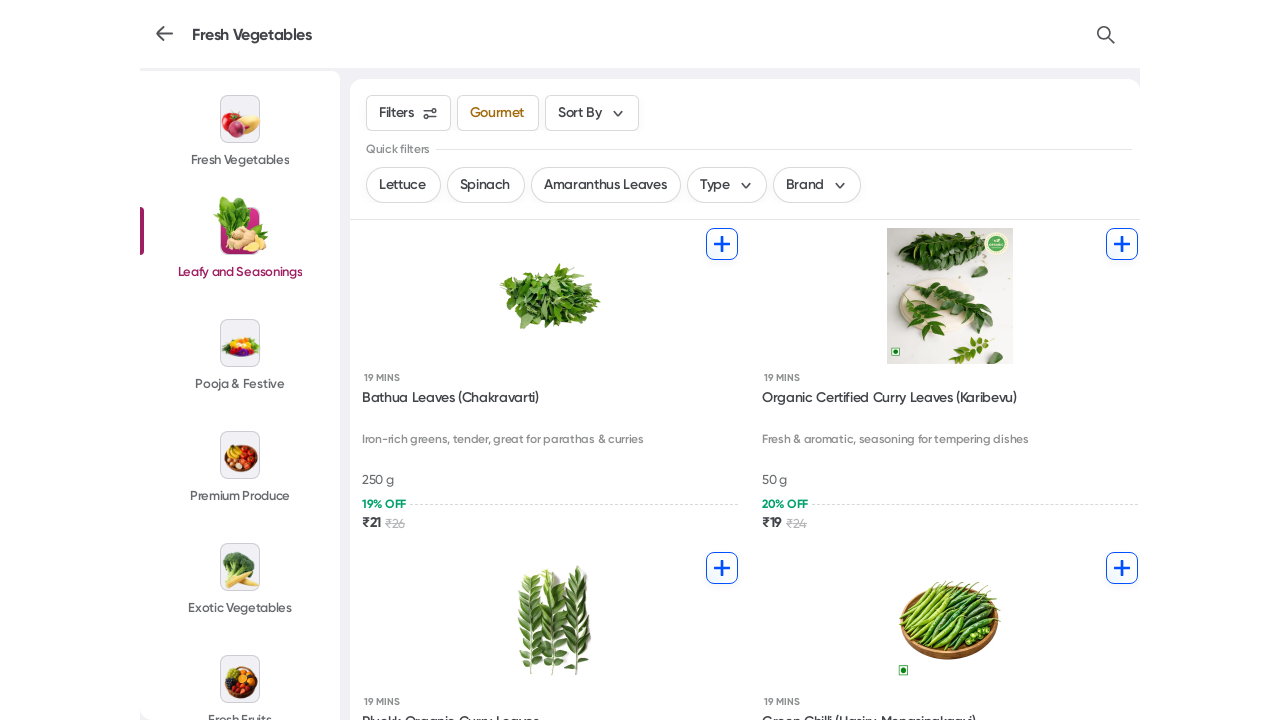

Hovered over filter 3 at (240, 357) on ul:has(li[data-itemid]) li[data-itemid] >> nth=2
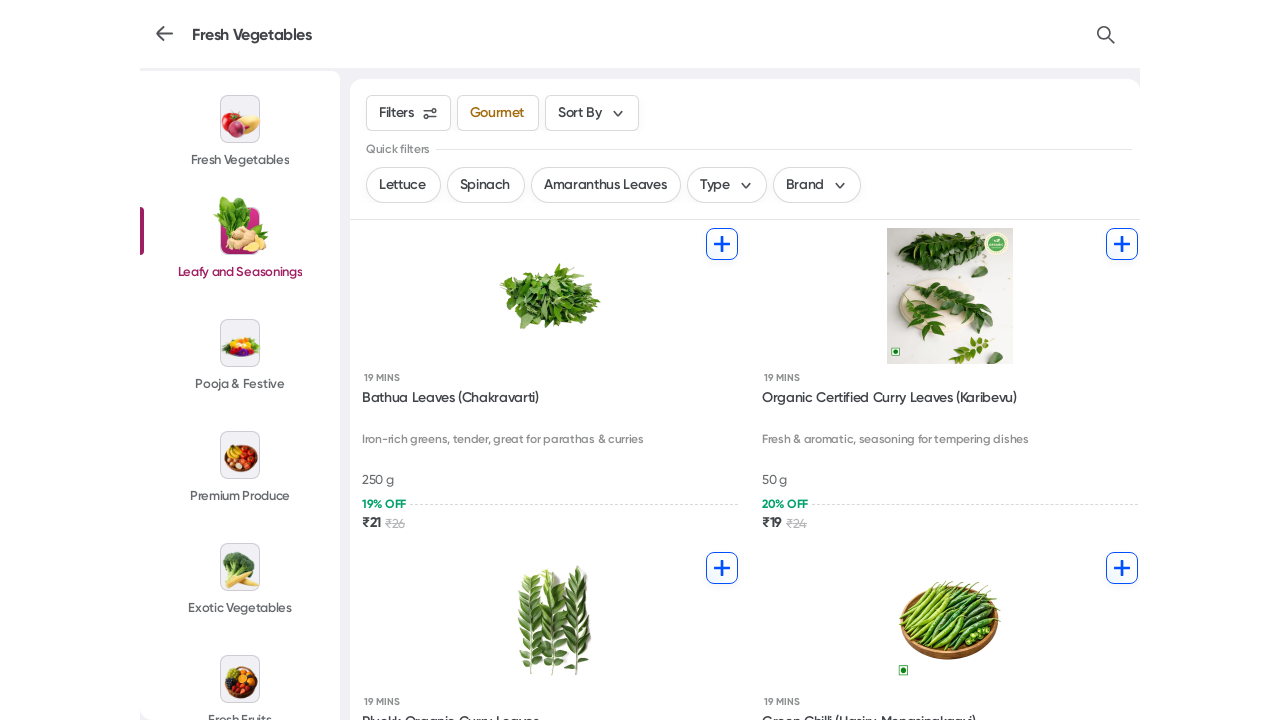

Waited after hovering on filter 3
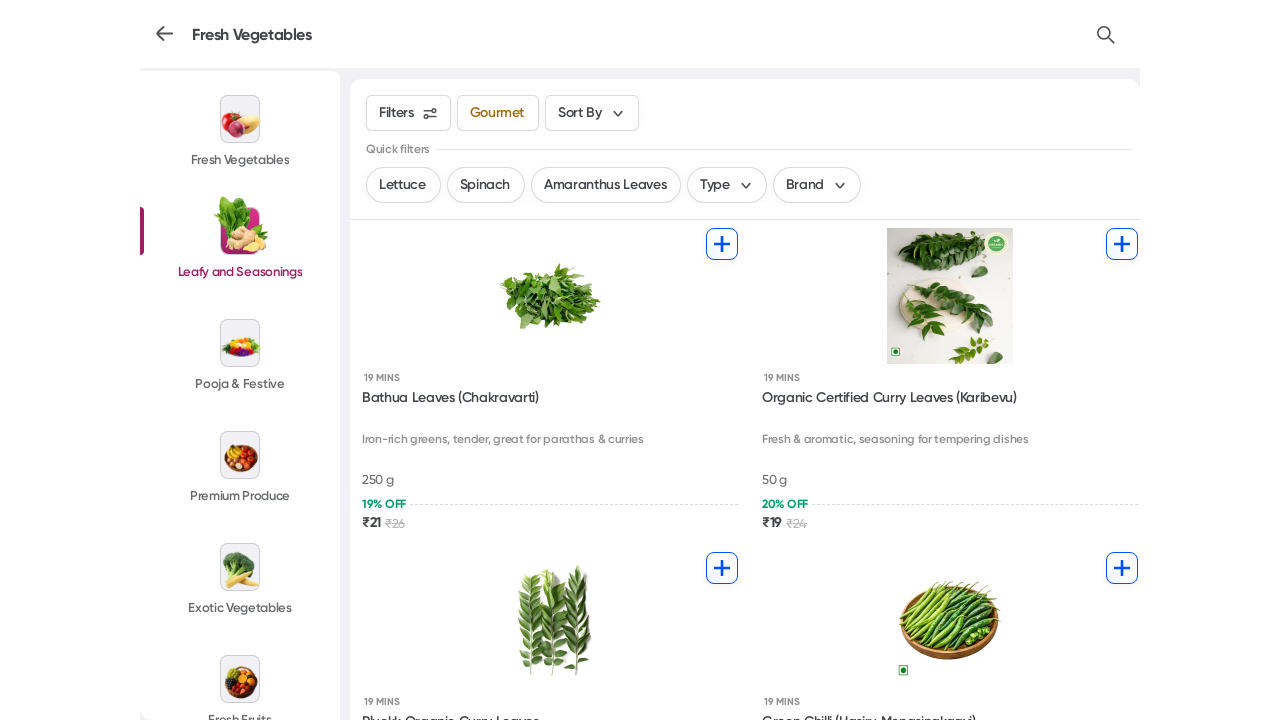

Clicked filter 3 at (240, 357) on ul:has(li[data-itemid]) li[data-itemid] >> nth=2
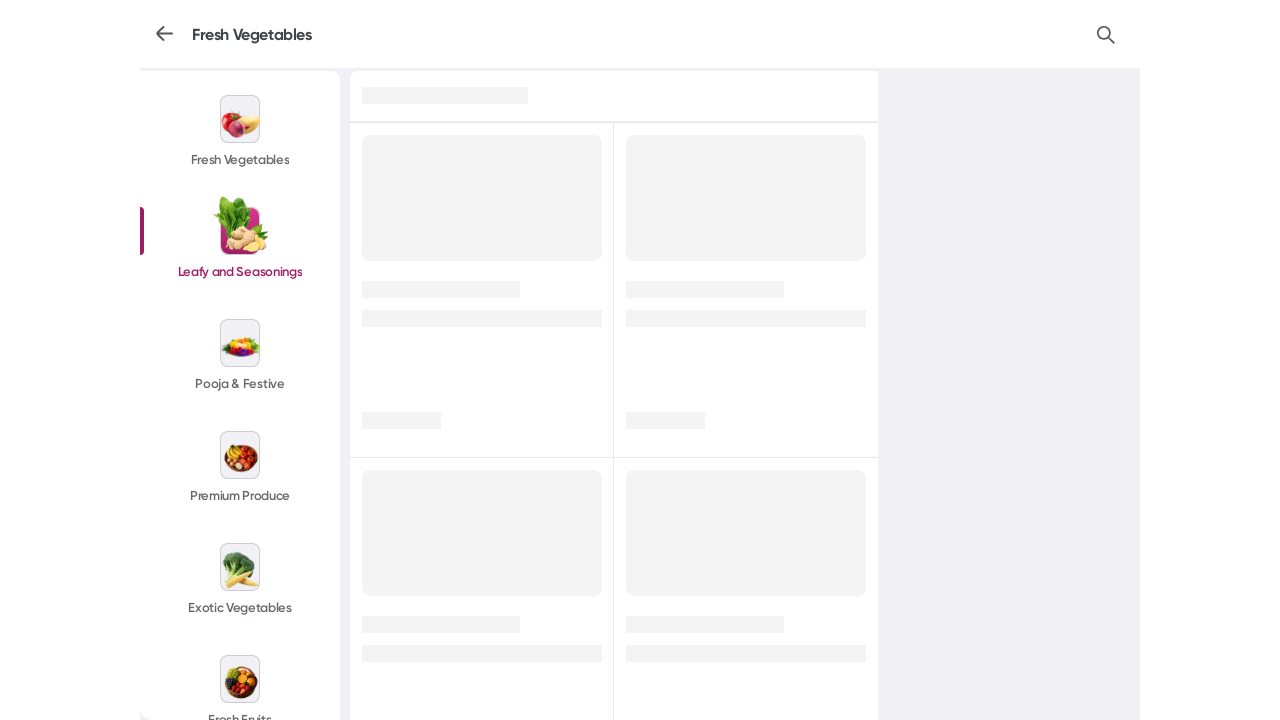

Waited for filter 3 results to load
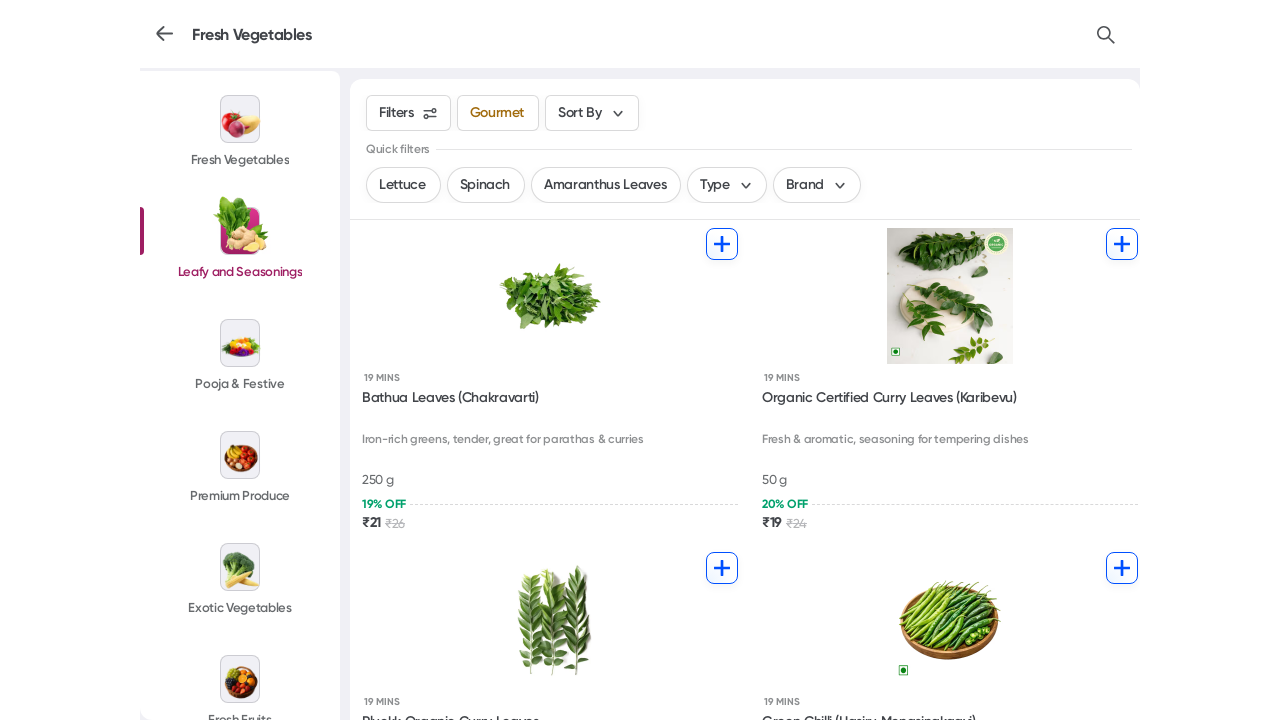

Scrolled to bottom of page to trigger pagination for filter 3
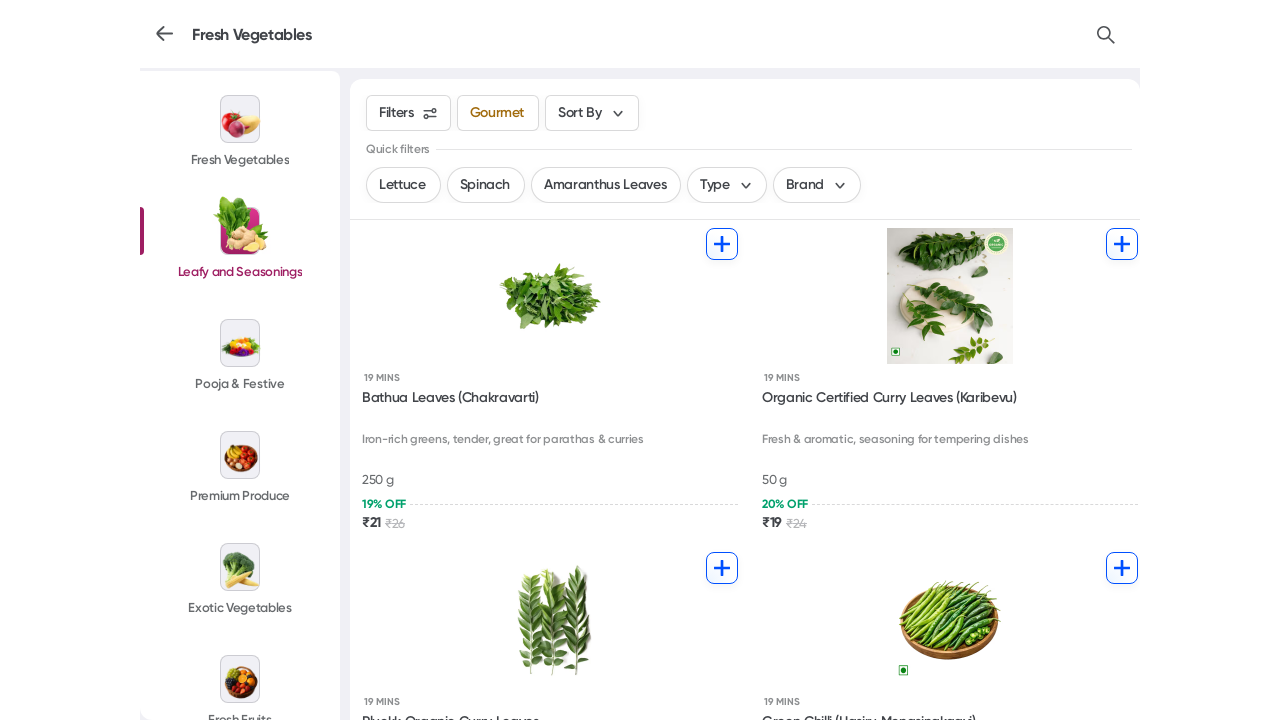

Waited for pagination to load for filter 3
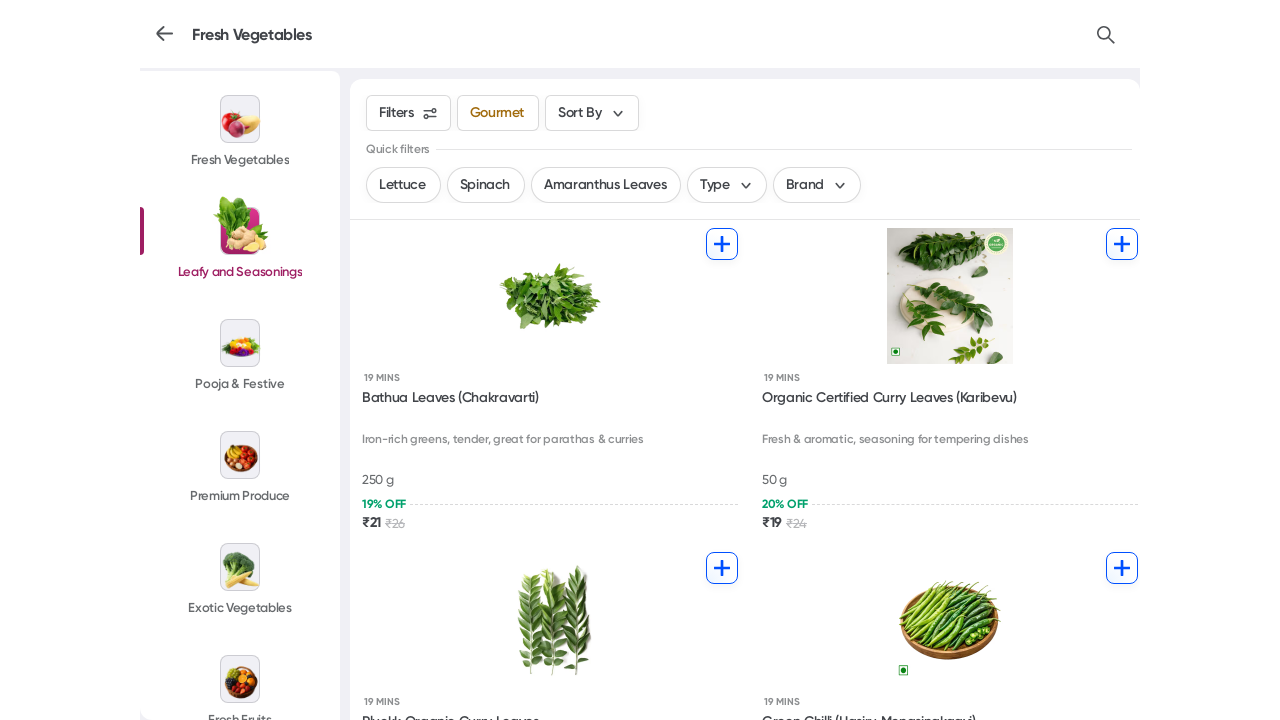

Scrolled back to top of page before next filter
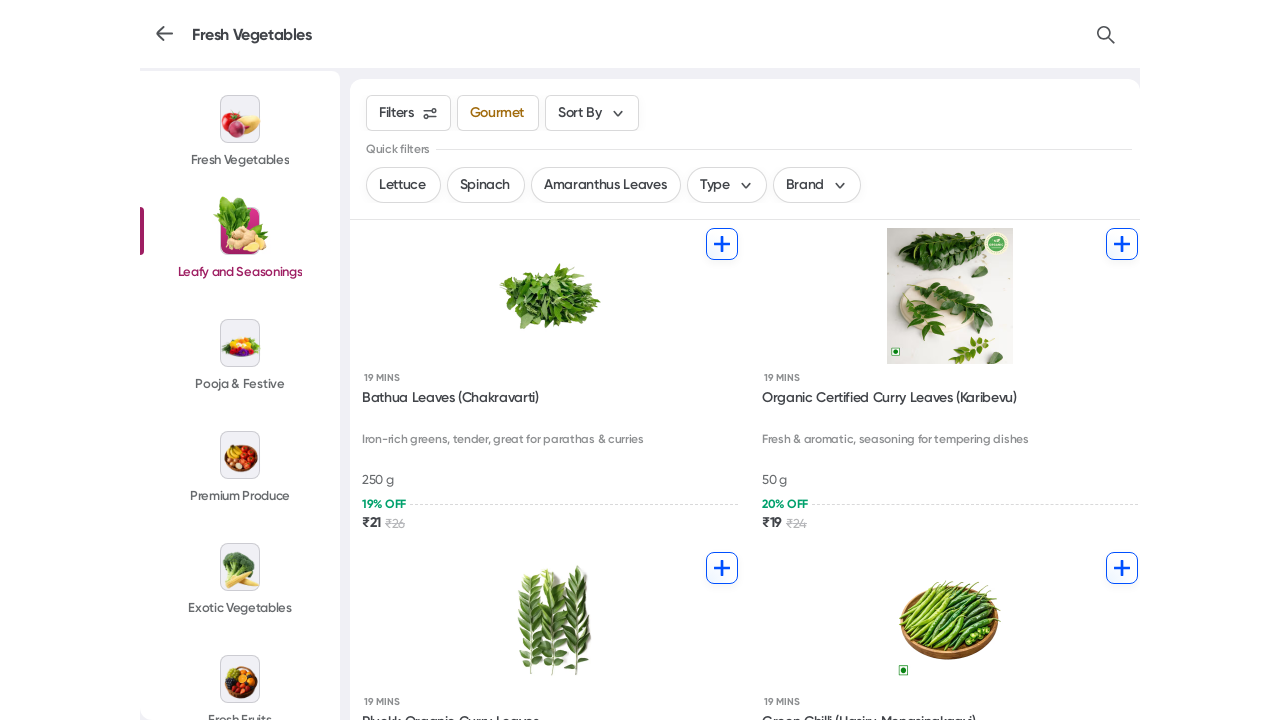

Waited before processing next filter
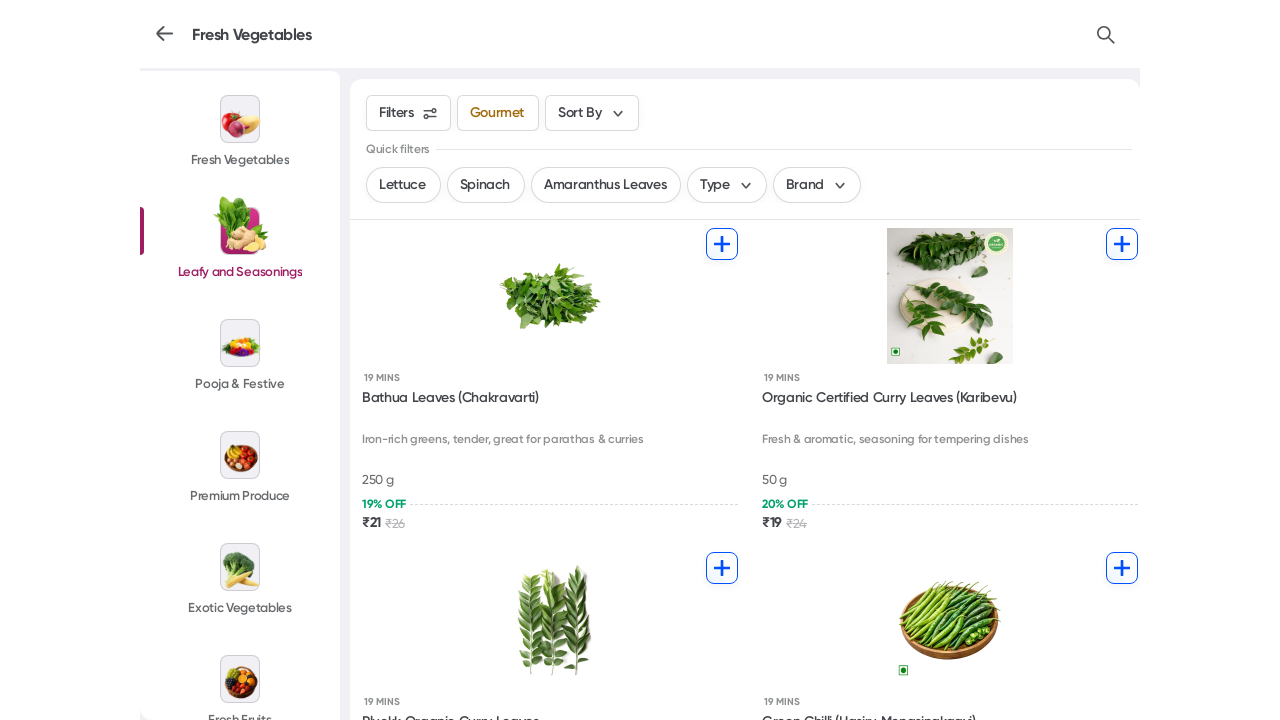

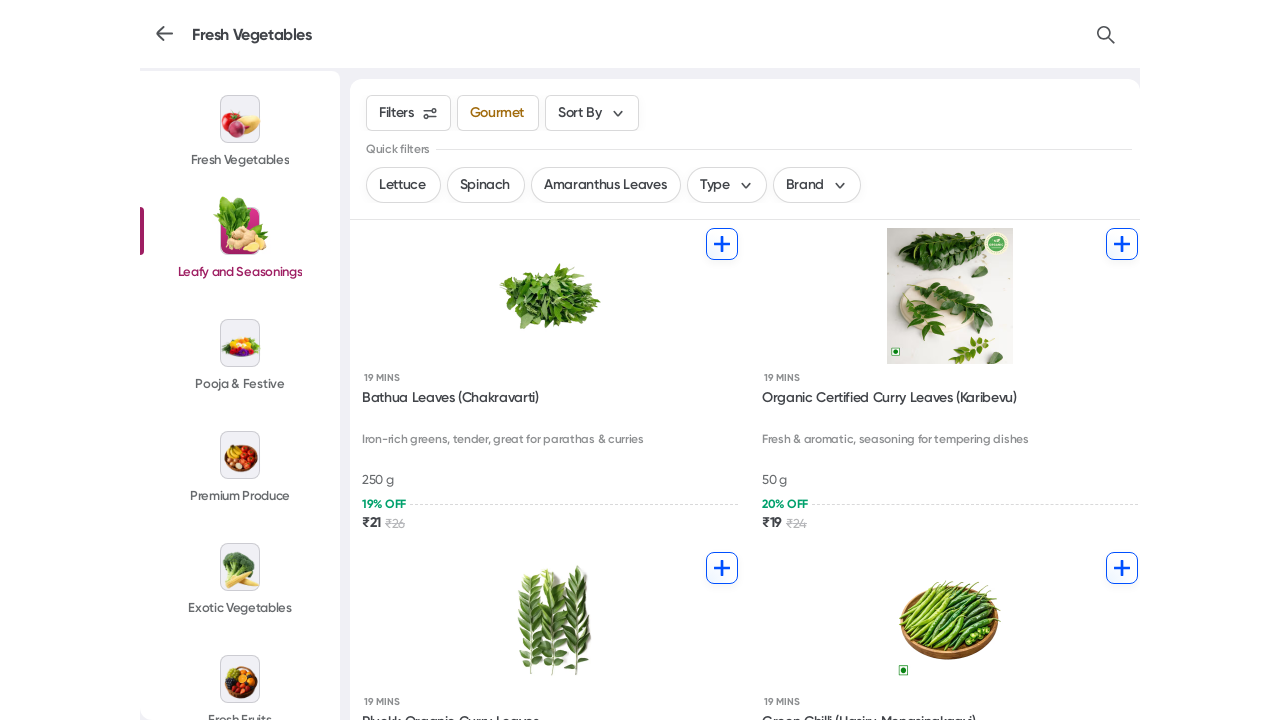